Tests e-commerce search and cart functionality by searching for products, adding items to cart including Cauliflower, and verifying the brand name

Starting URL: https://rahulshettyacademy.com/seleniumPractise/#/

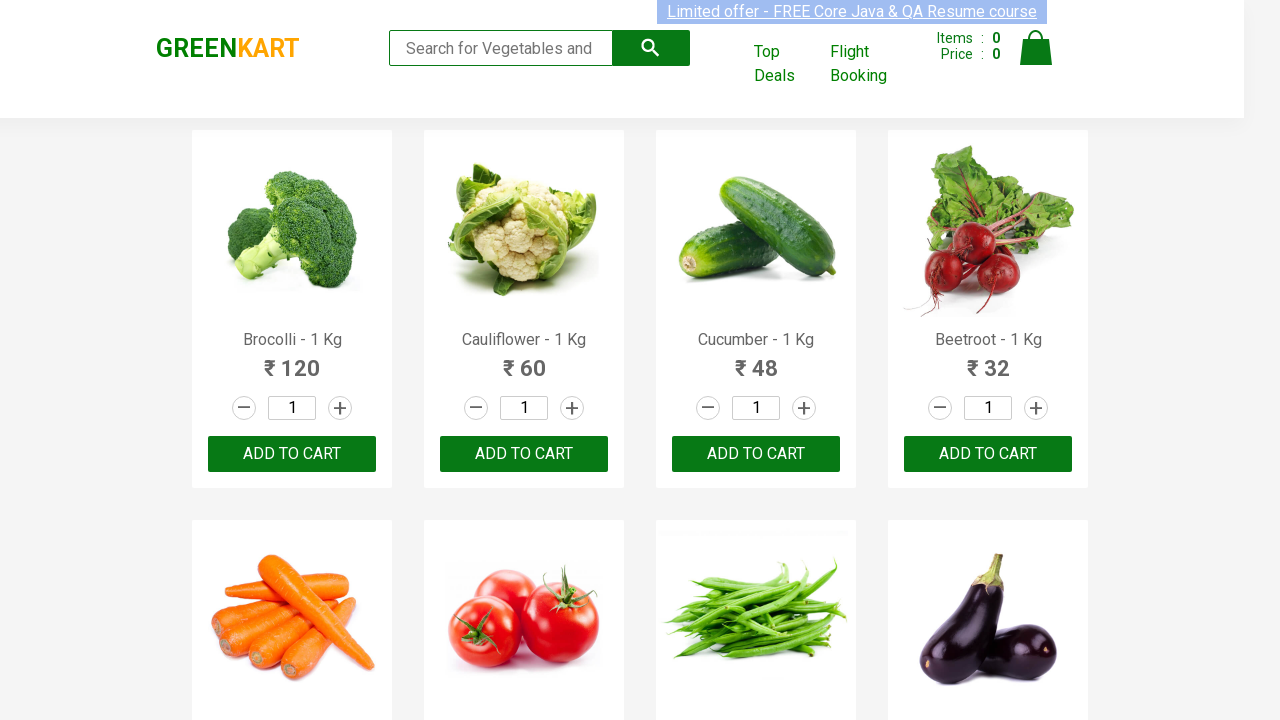

Filled search field with 'ca' to search for products on .search-keyword
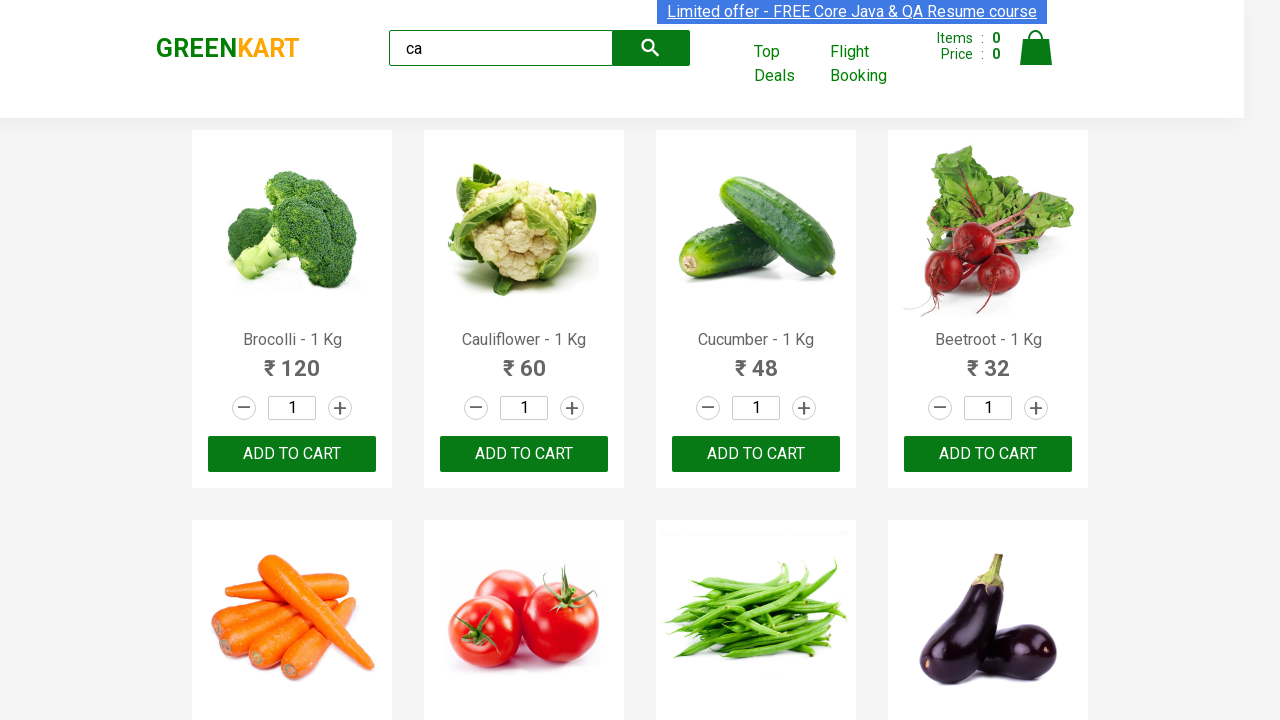

Pressed Enter to execute search
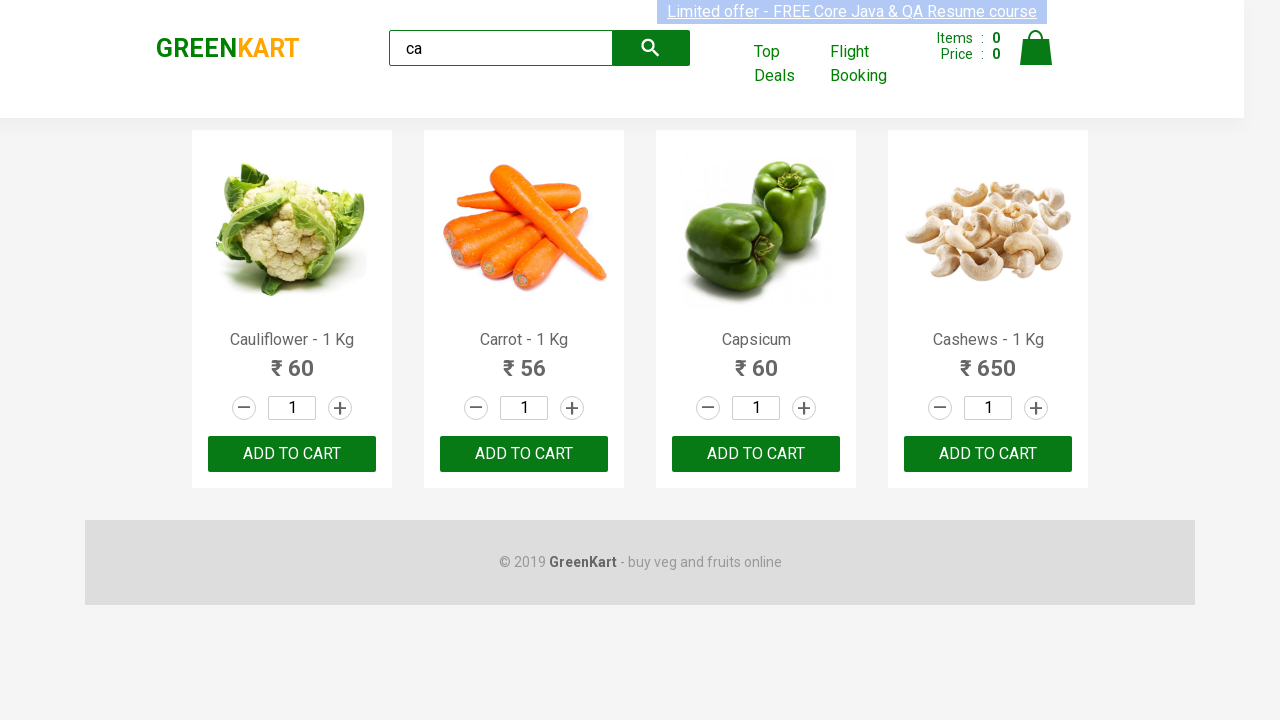

Search results loaded and products appeared
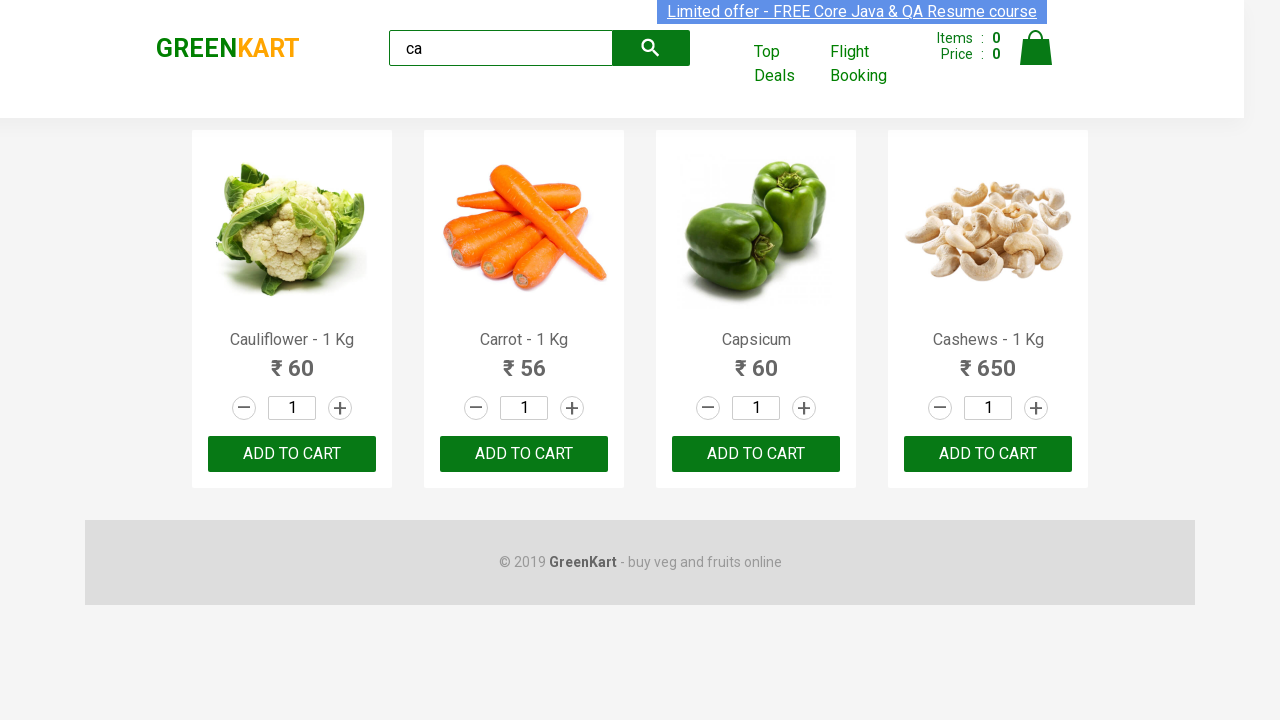

Clicked ADD TO CART button for third product at (756, 454) on .products .product >> nth=2 >> text=ADD TO CART
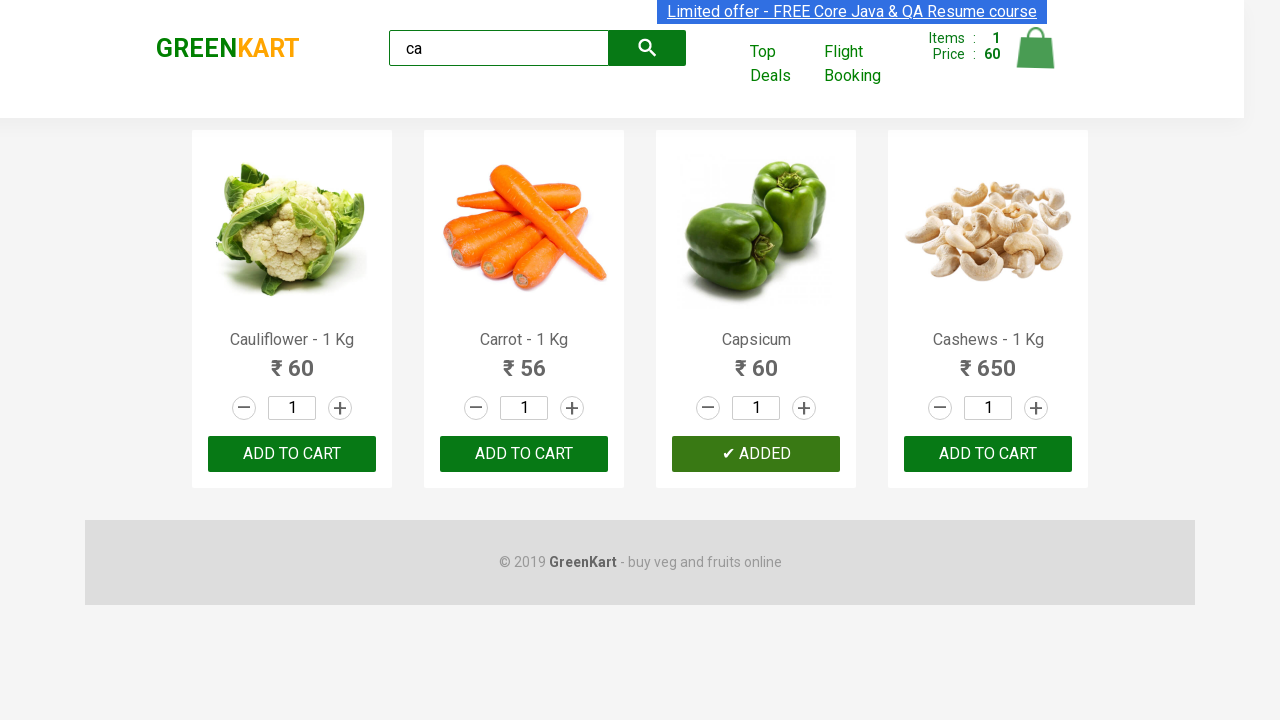

Retrieved list of all products from search results
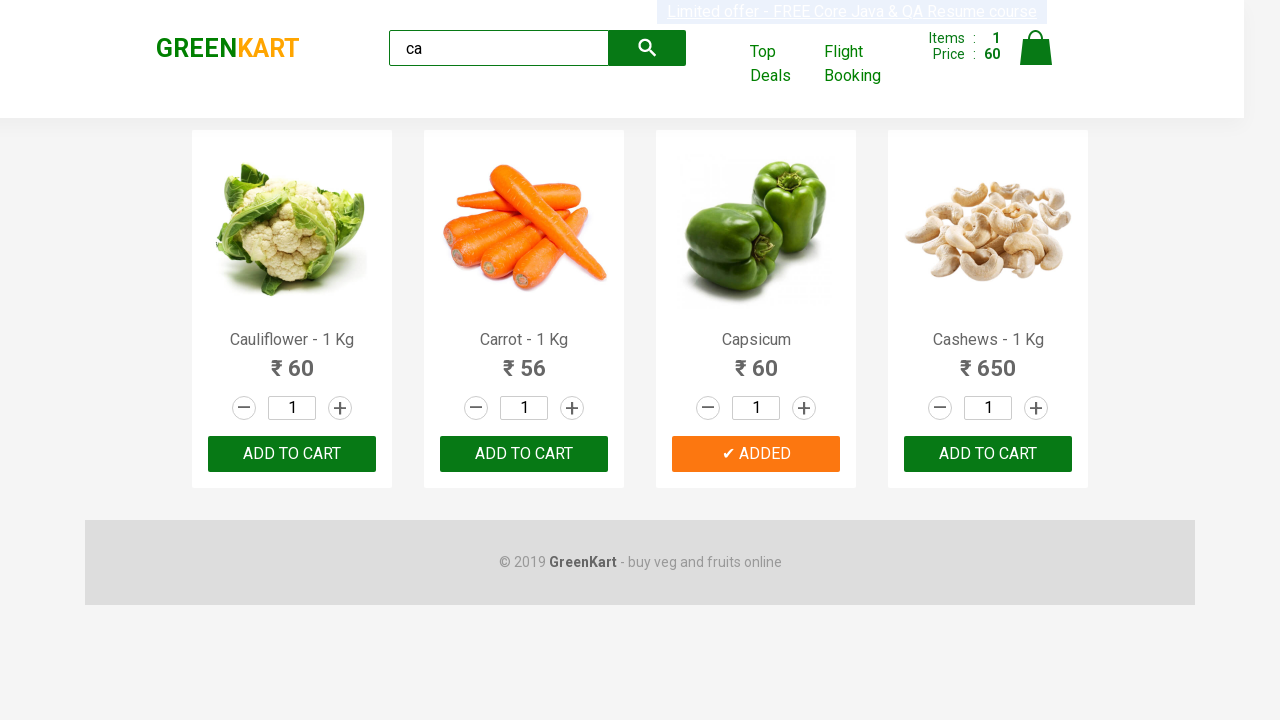

Checked product name: Cauliflower - 1 Kg
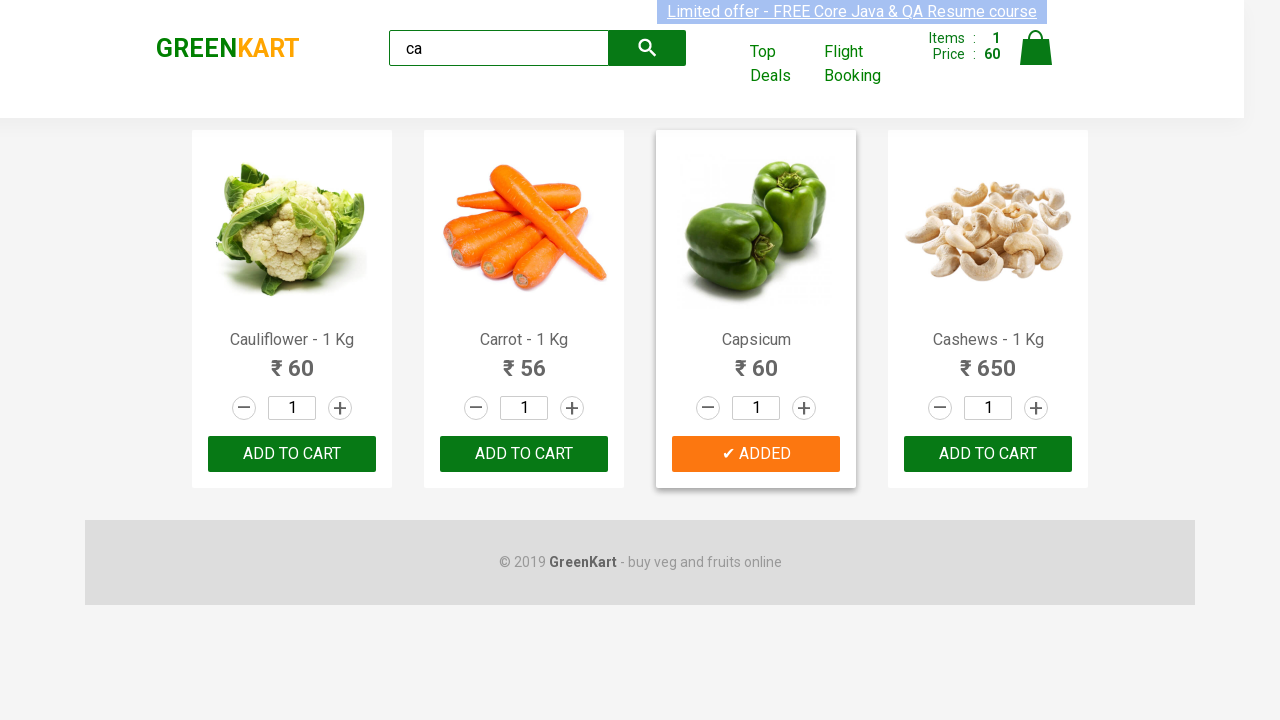

Found Cauliflower product and clicked ADD TO CART button at (292, 454) on .products .product >> nth=0 >> button
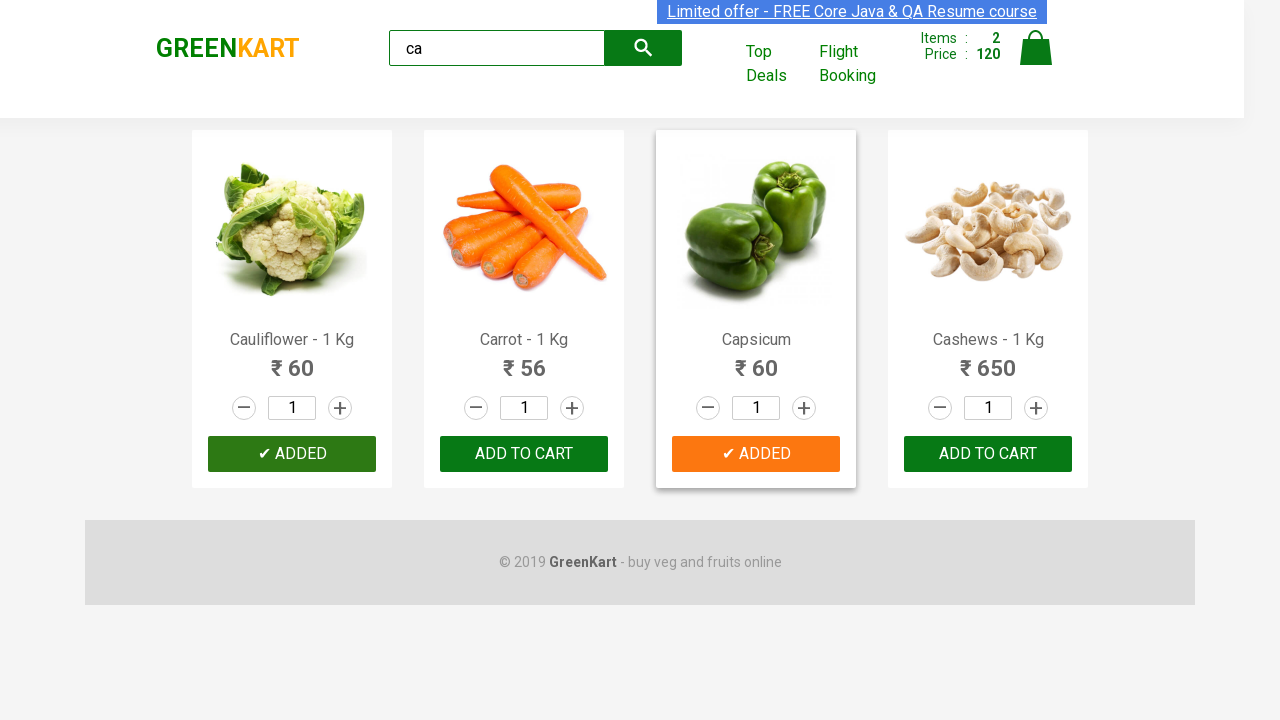

Brand name element loaded and verified
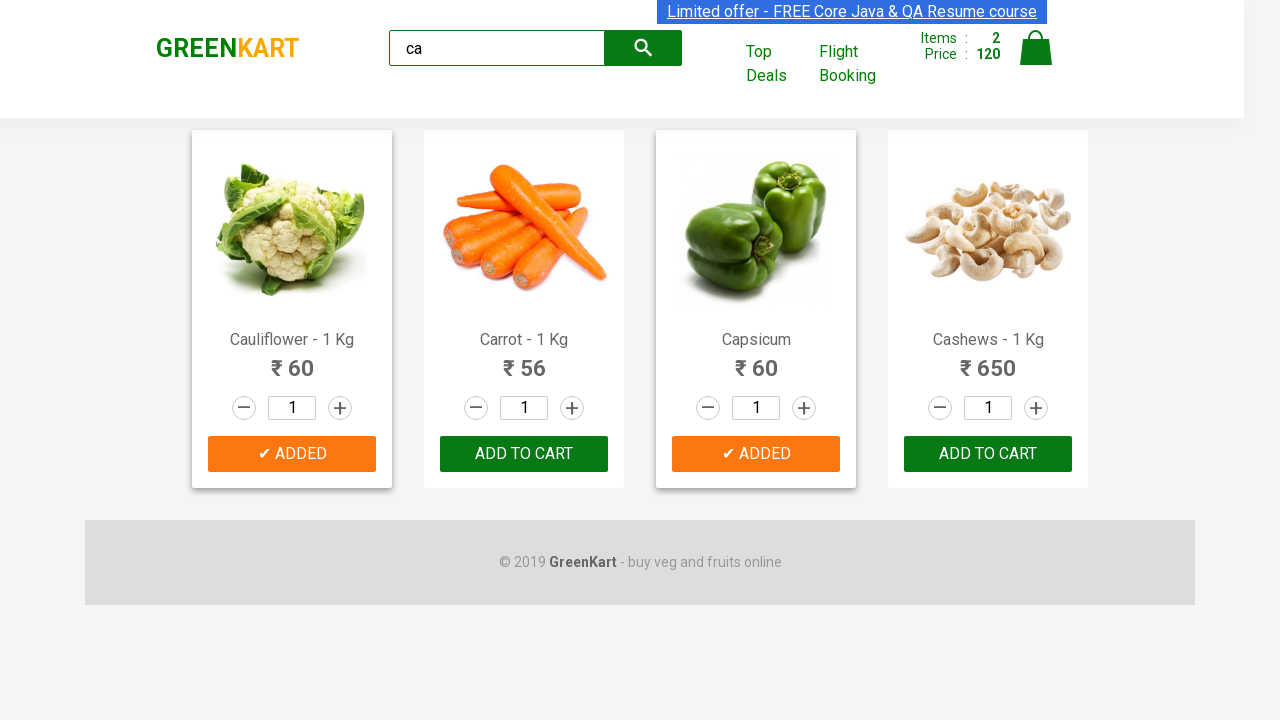

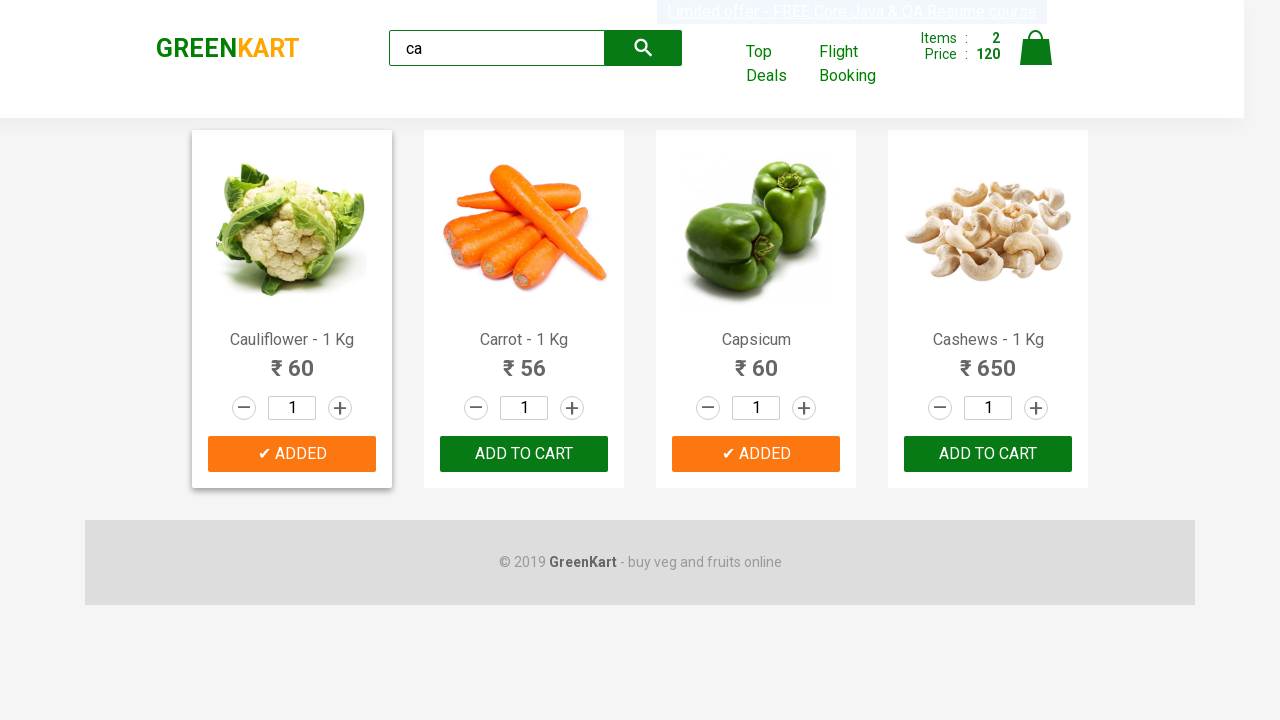